Tests the IPO result checker functionality on ShareSansar by entering a BOID number, clicking the search button, and verifying that results are displayed

Starting URL: https://www.sharesansar.com/ipo-result

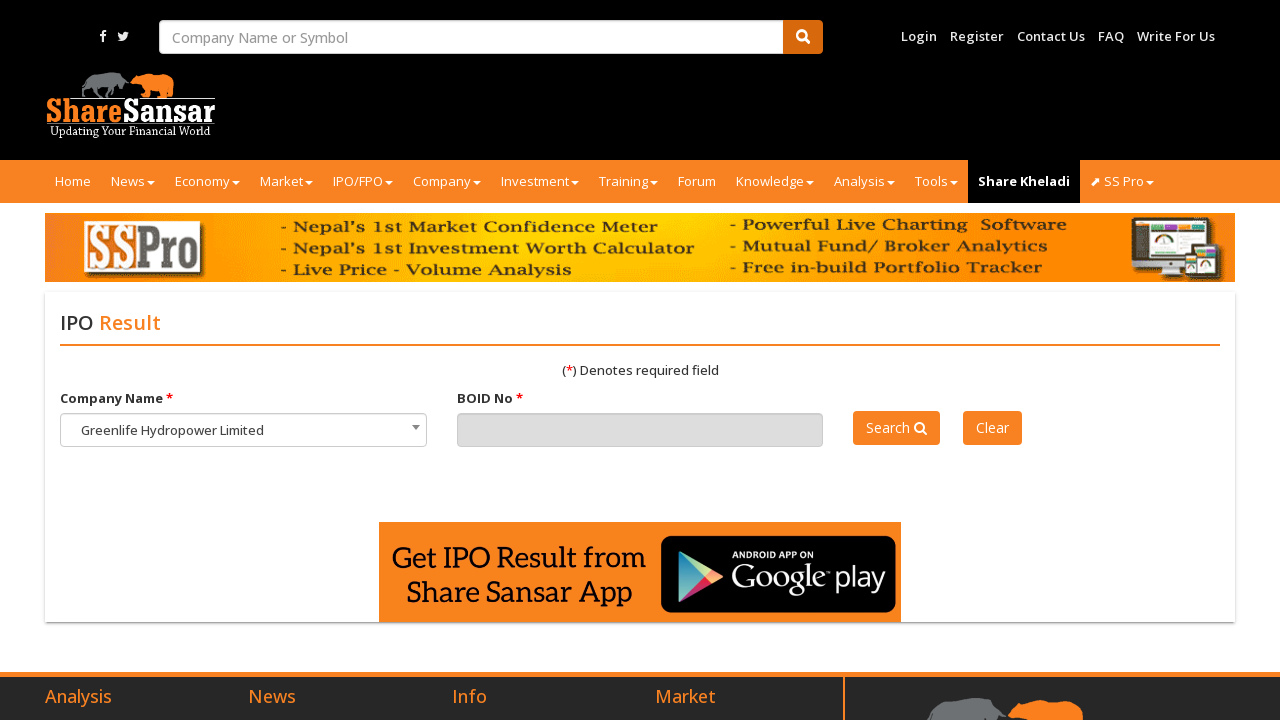

Filled BOID field with first BOID number '1301090000394531' on #boid
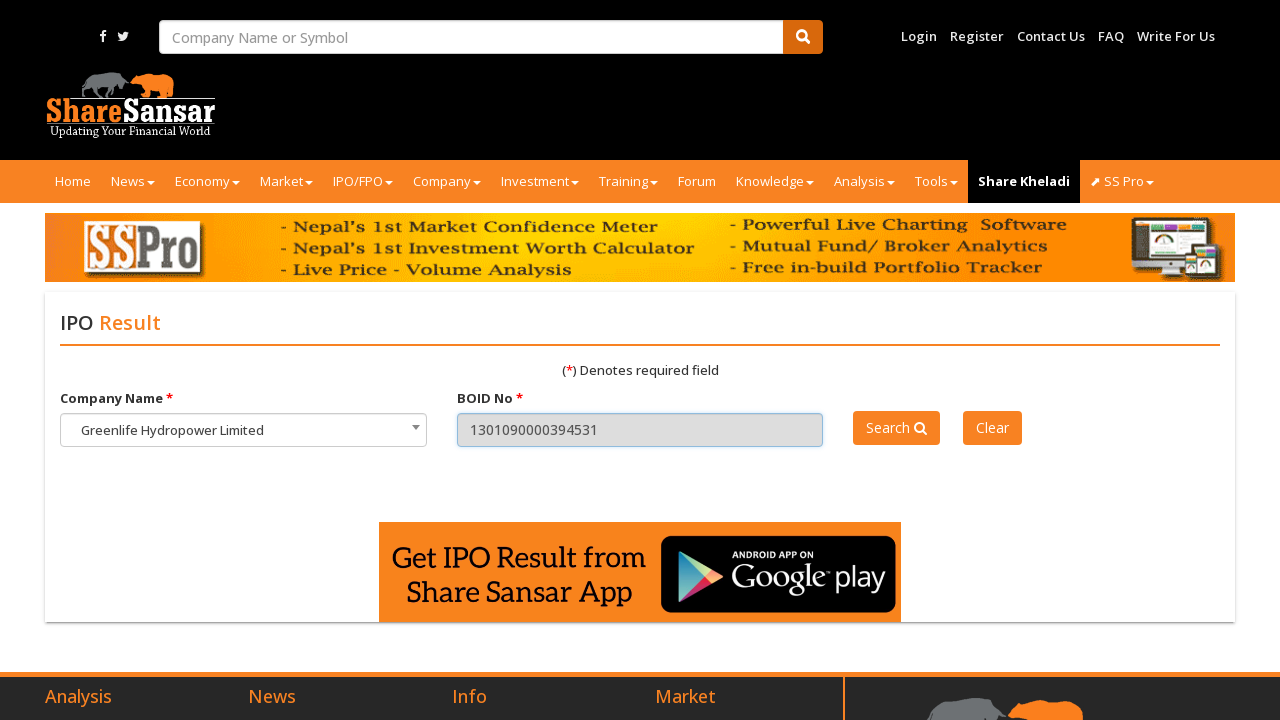

Clicked search button to look up IPO result for first BOID at (897, 428) on #searchipo
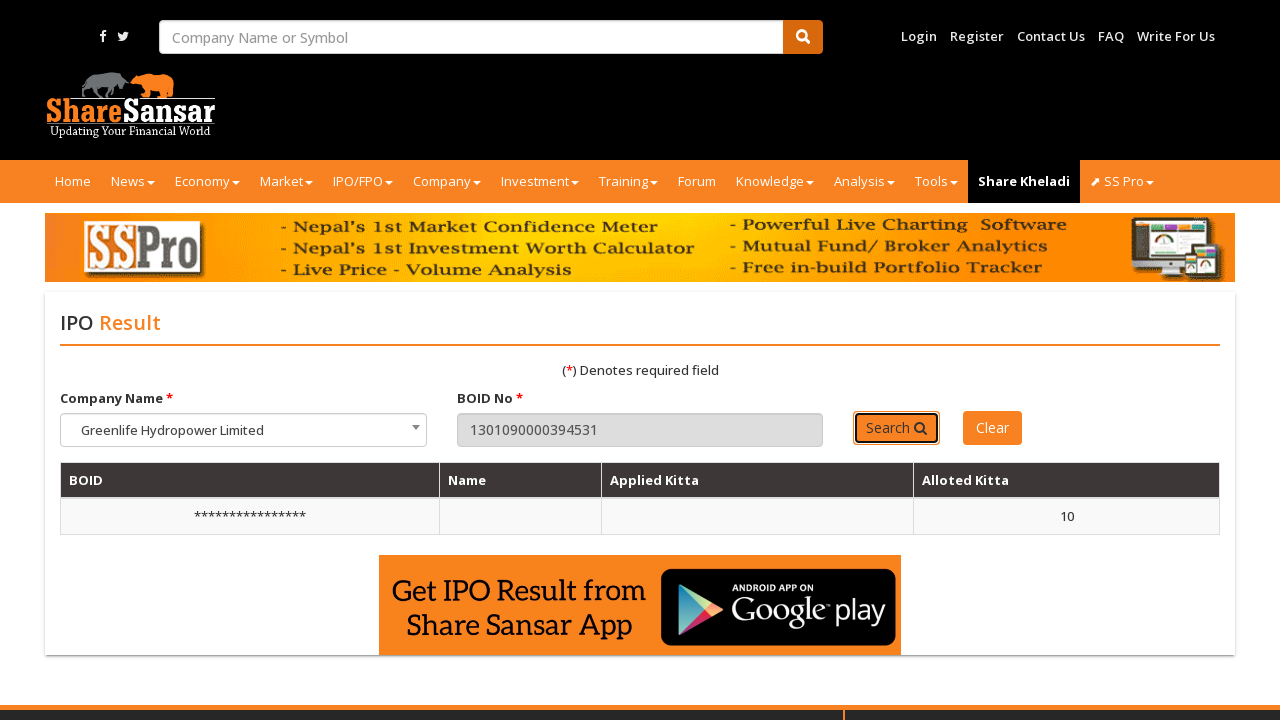

Waited 1 second for results to load
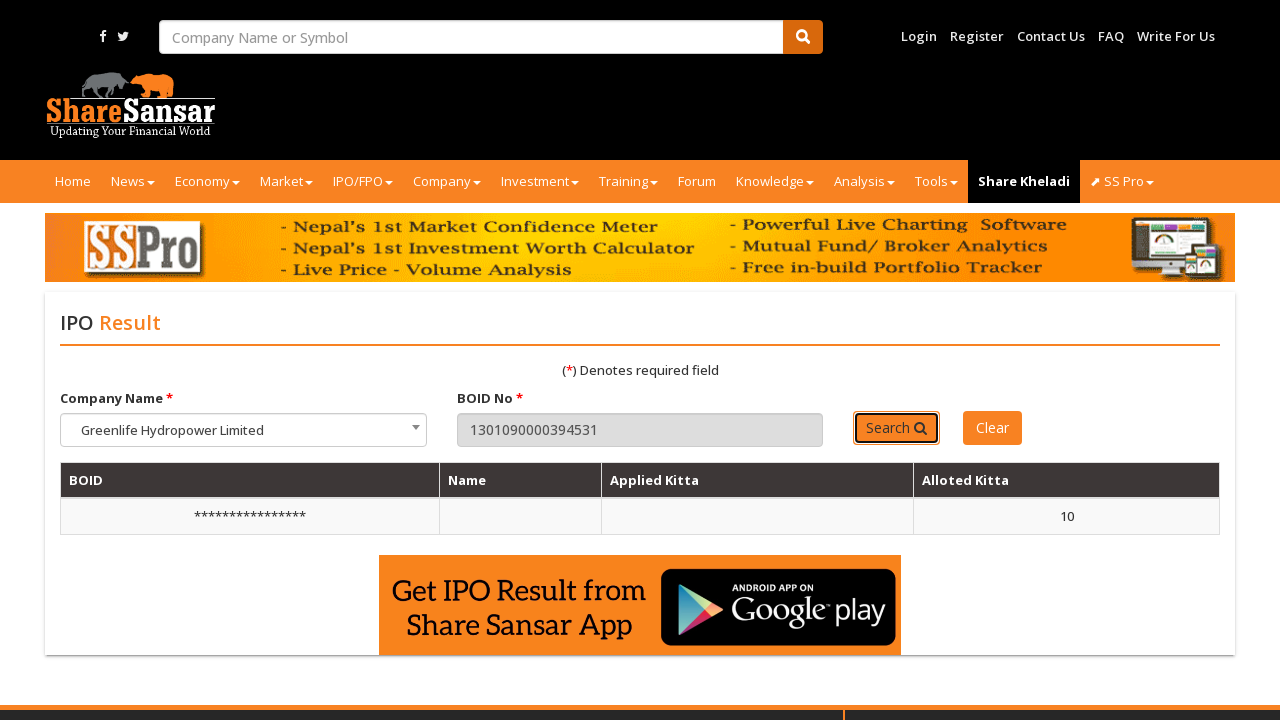

IPO result table loaded and is visible
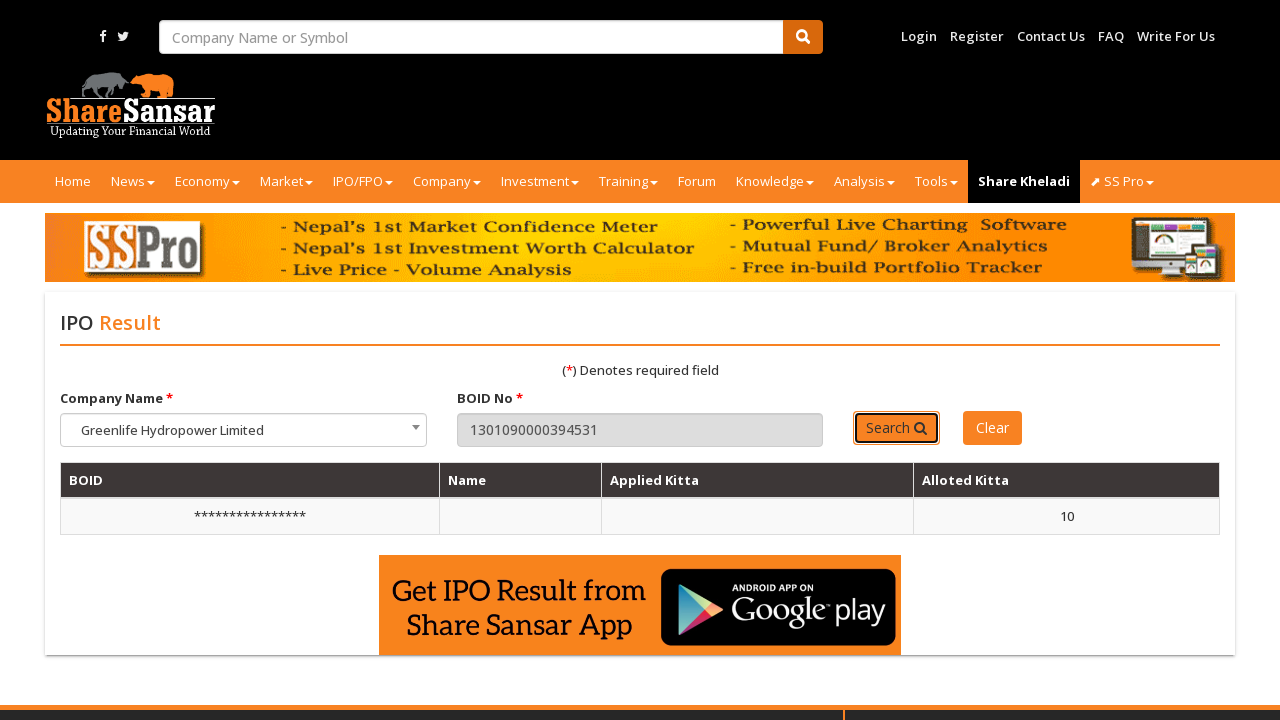

Filled BOID field with second BOID number '1301090000382579' on #boid
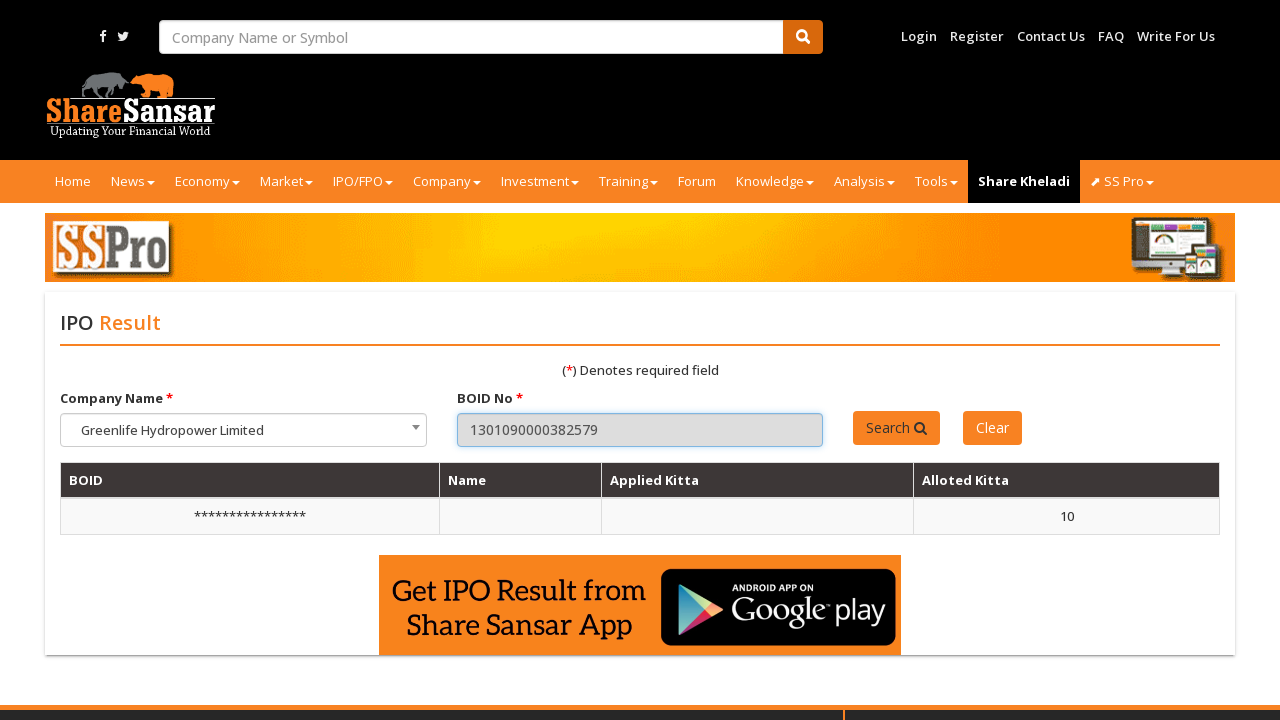

Clicked search button to look up IPO result for second BOID at (897, 428) on #searchipo
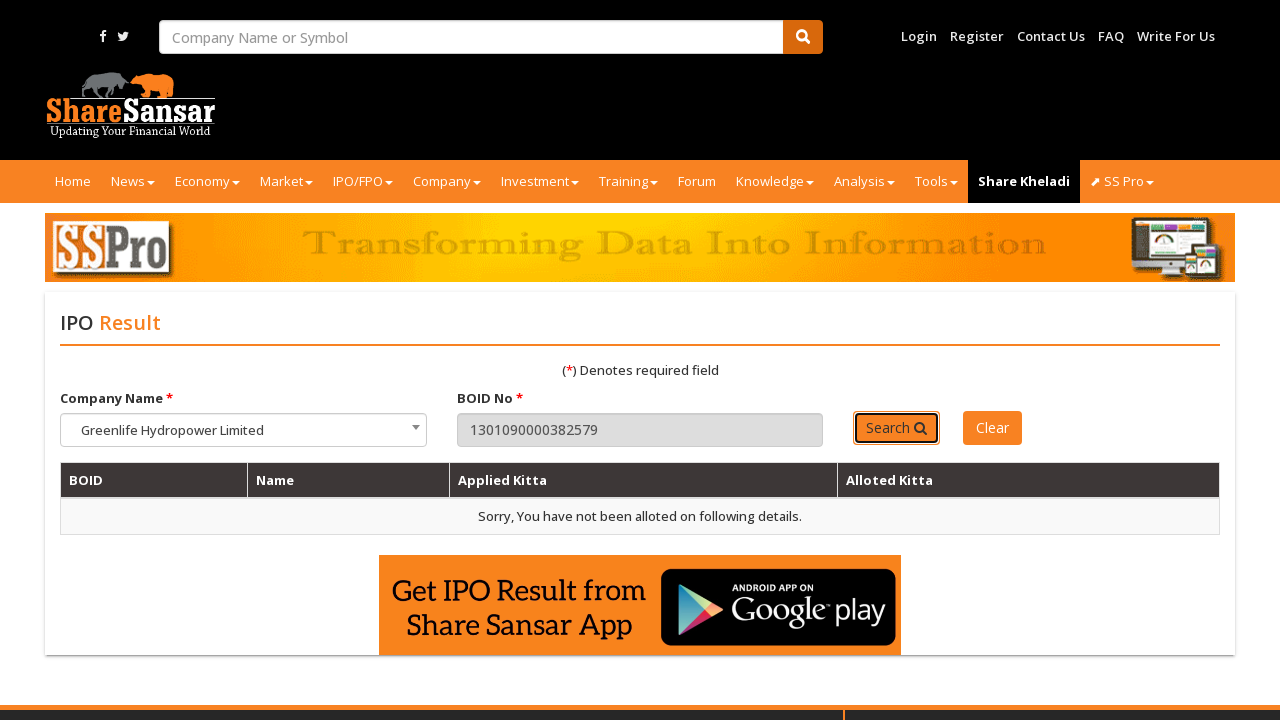

Waited 1 second for results to load
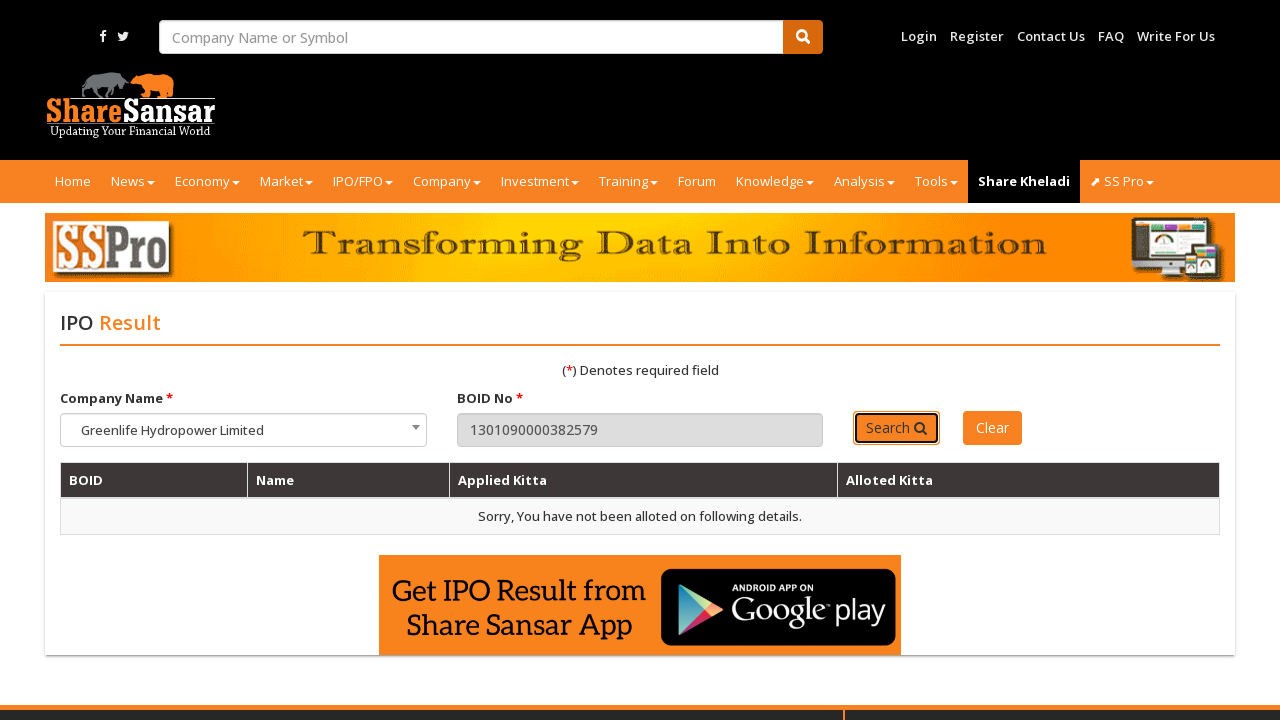

IPO result table loaded and is visible for second BOID
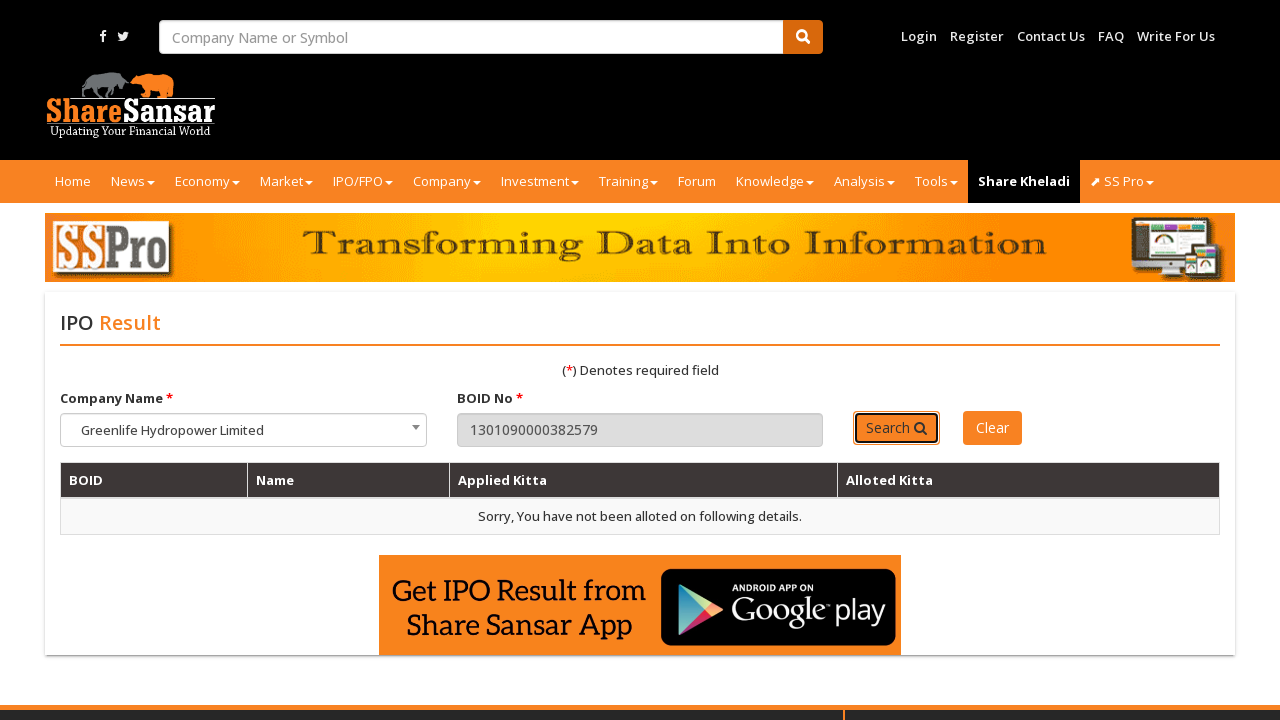

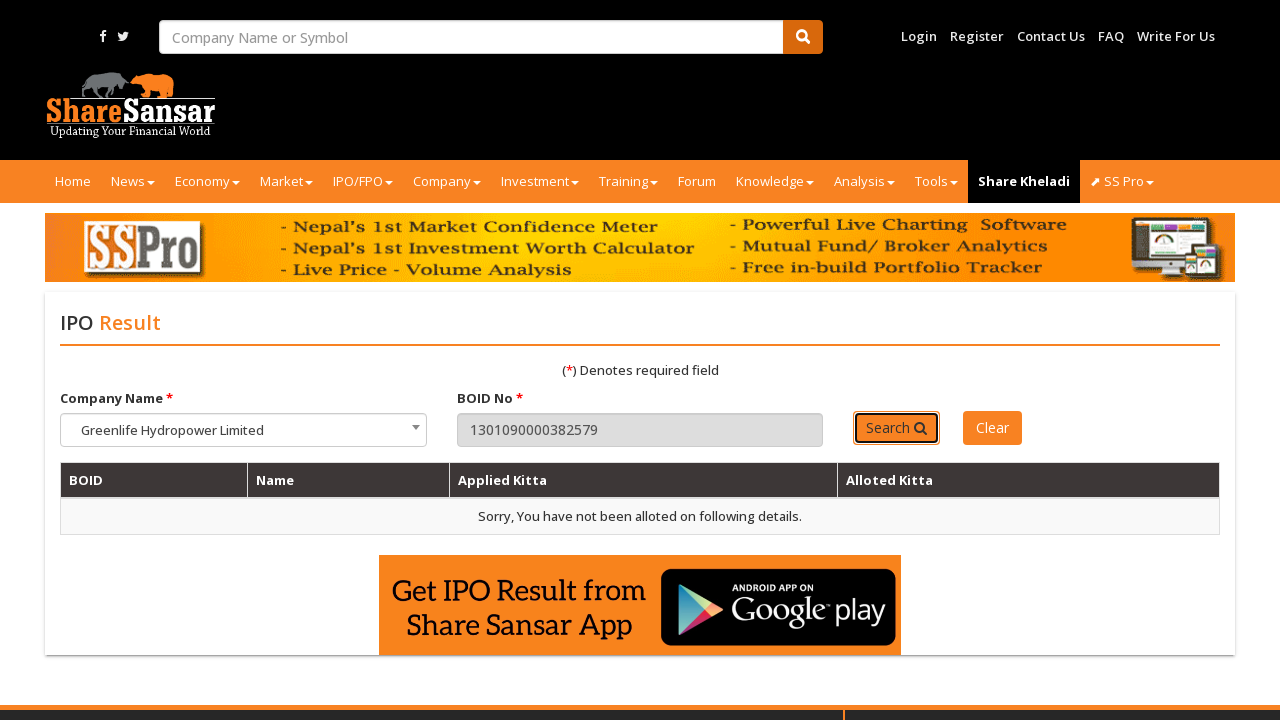